Tests that the fifth table header text is "Amet" and remains unchanged after clicking a button

Starting URL: http://the-internet.herokuapp.com/challenging_dom

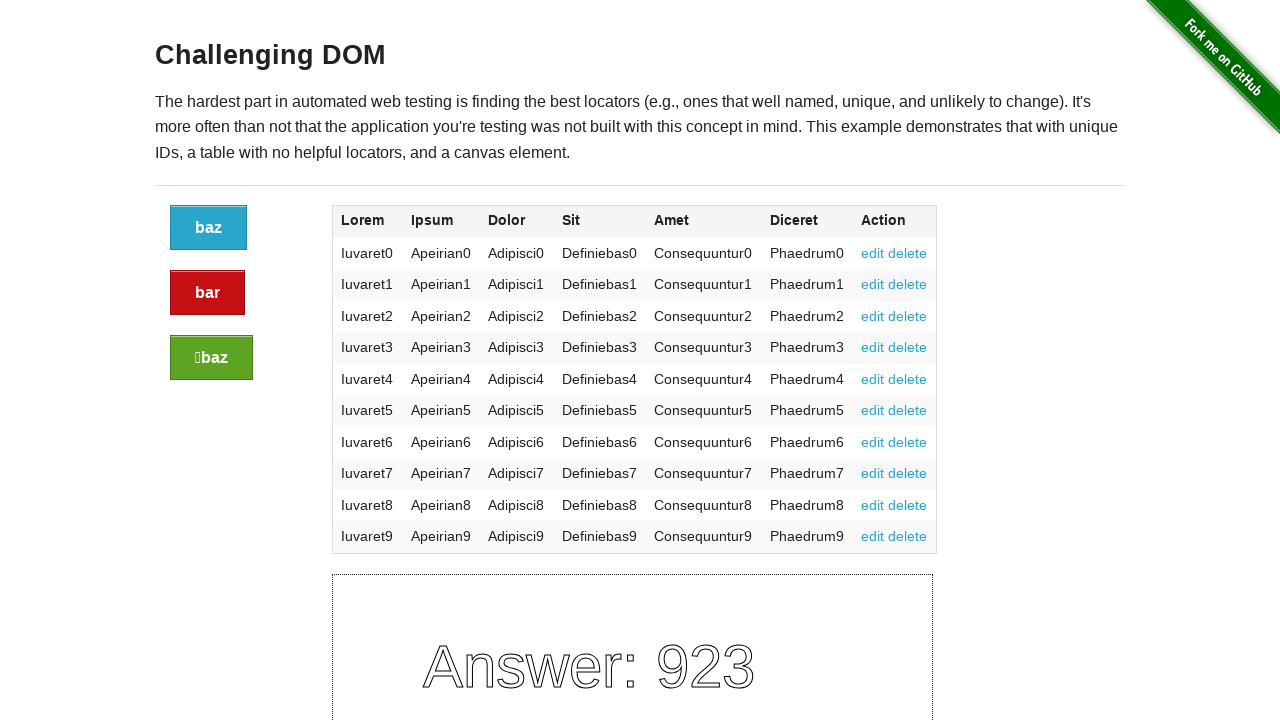

Located fifth table header element
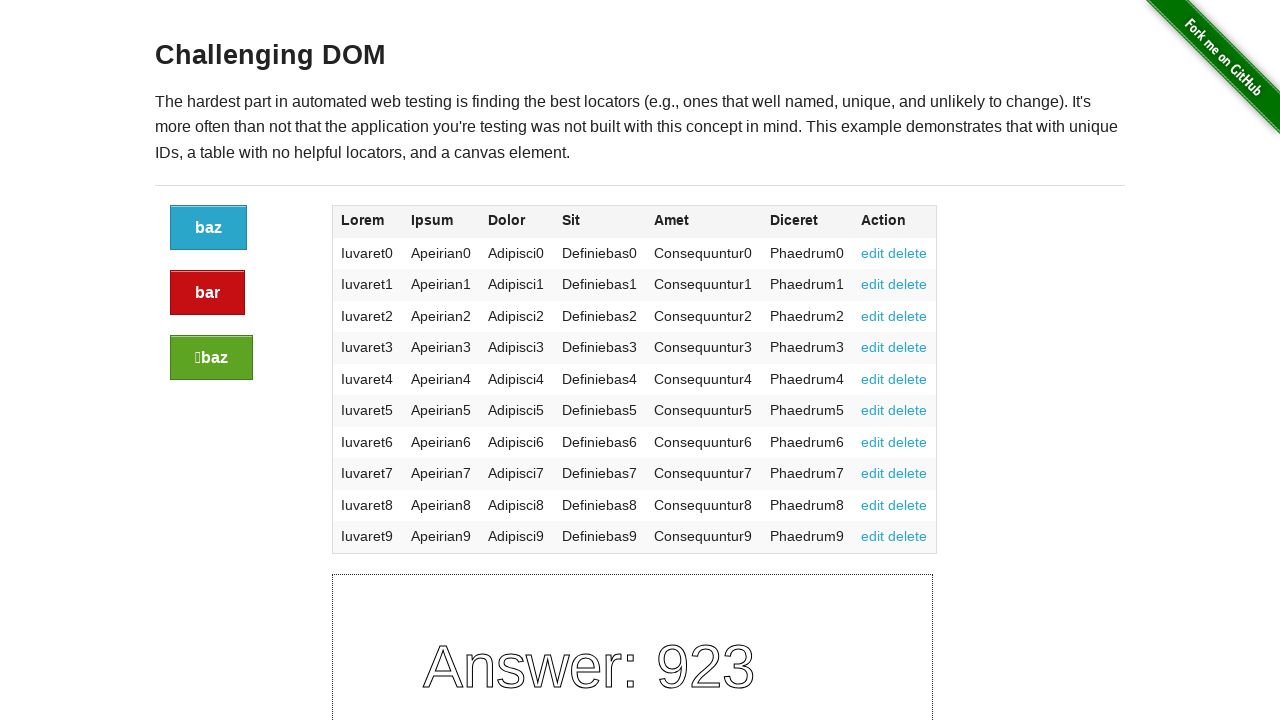

Retrieved fifth table header text content
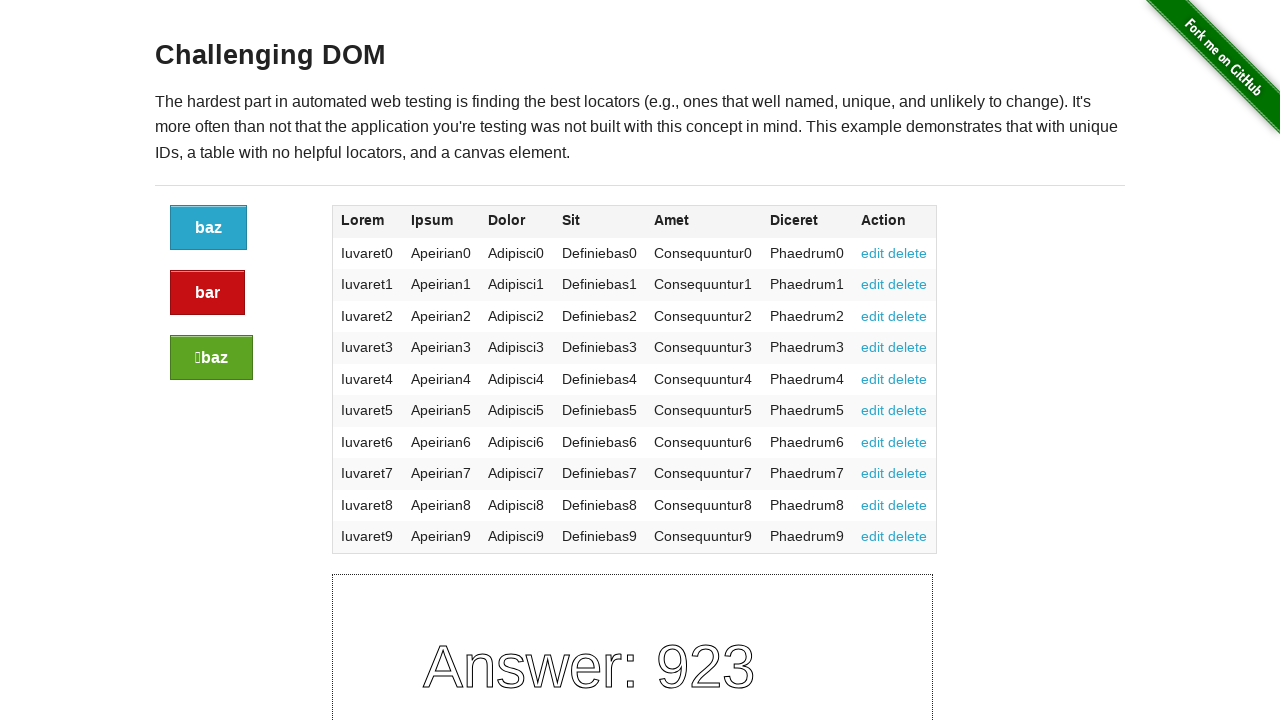

Verified fifth table header text is 'Amet'
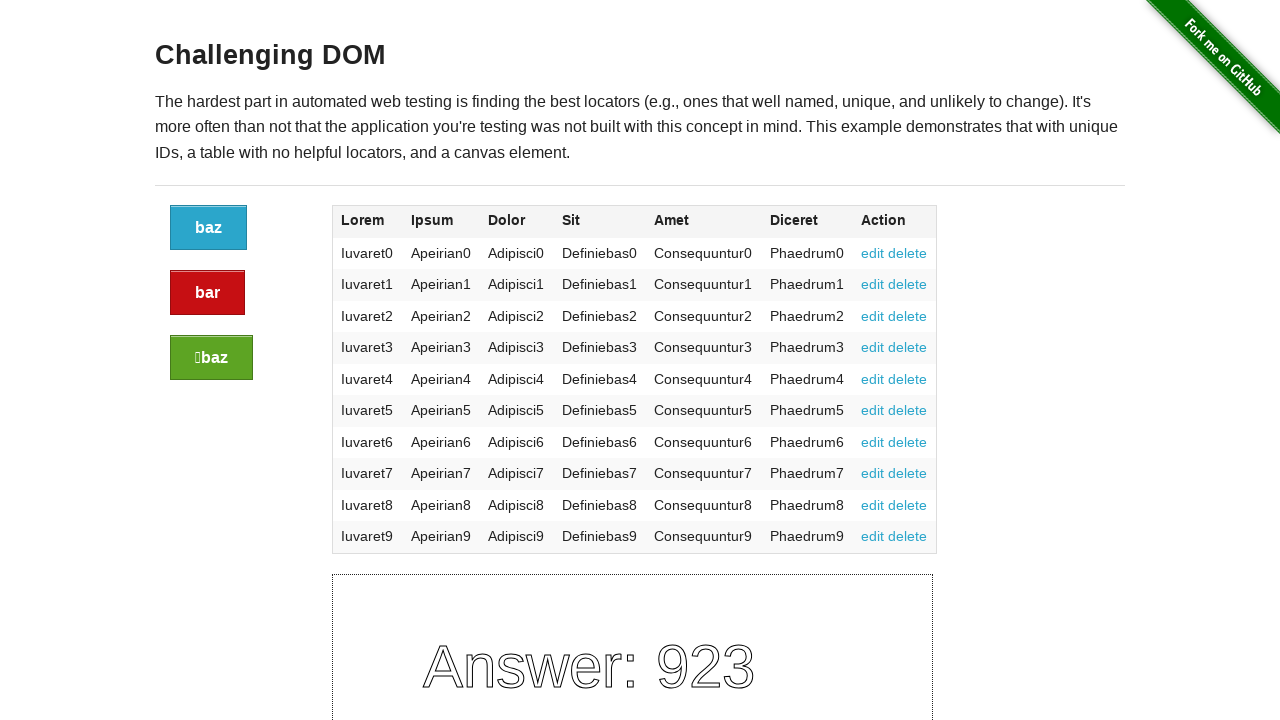

Clicked refresh button at (208, 228) on xpath=//div[@class="large-2 columns"]/a[@class="button"]
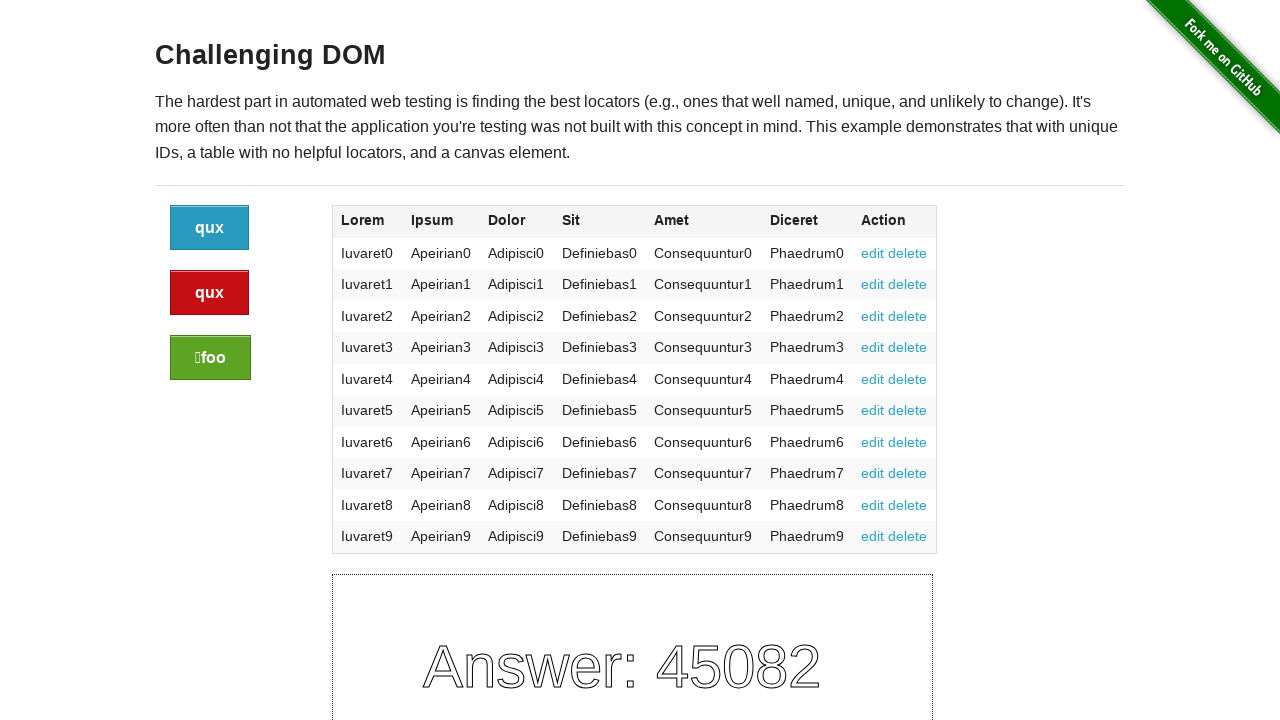

Verified fifth table header text remains 'Amet' after button click
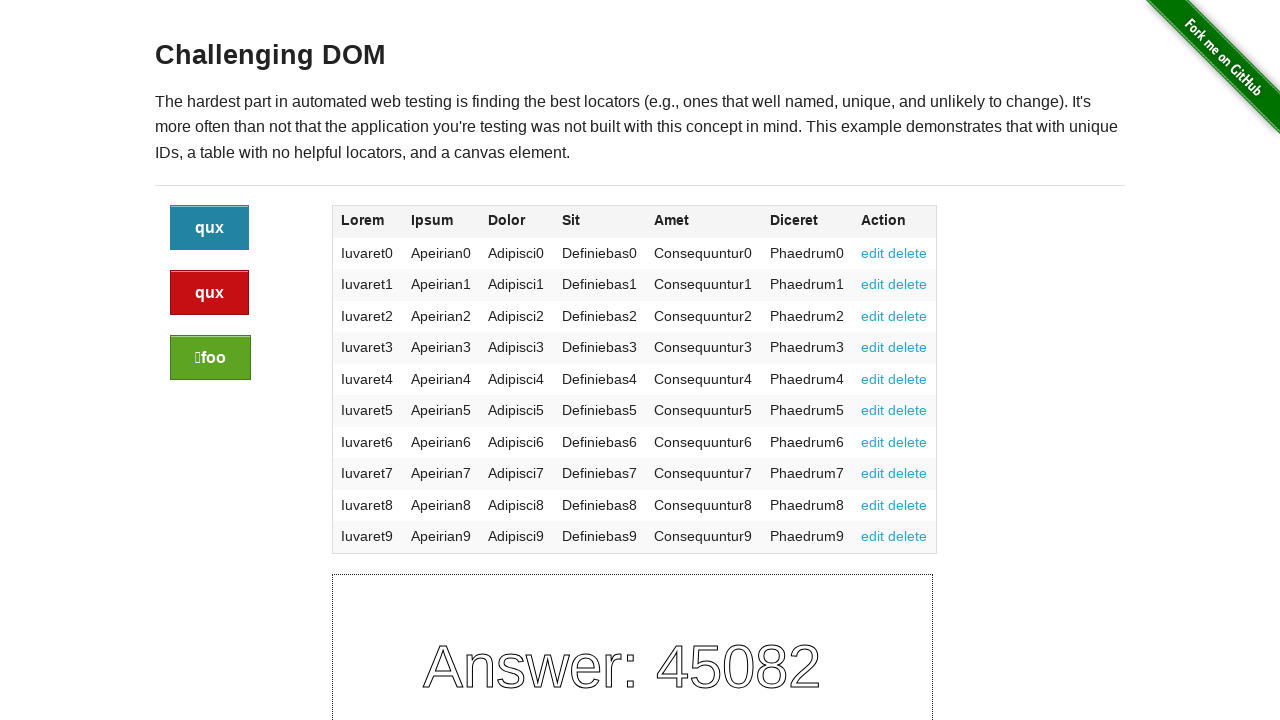

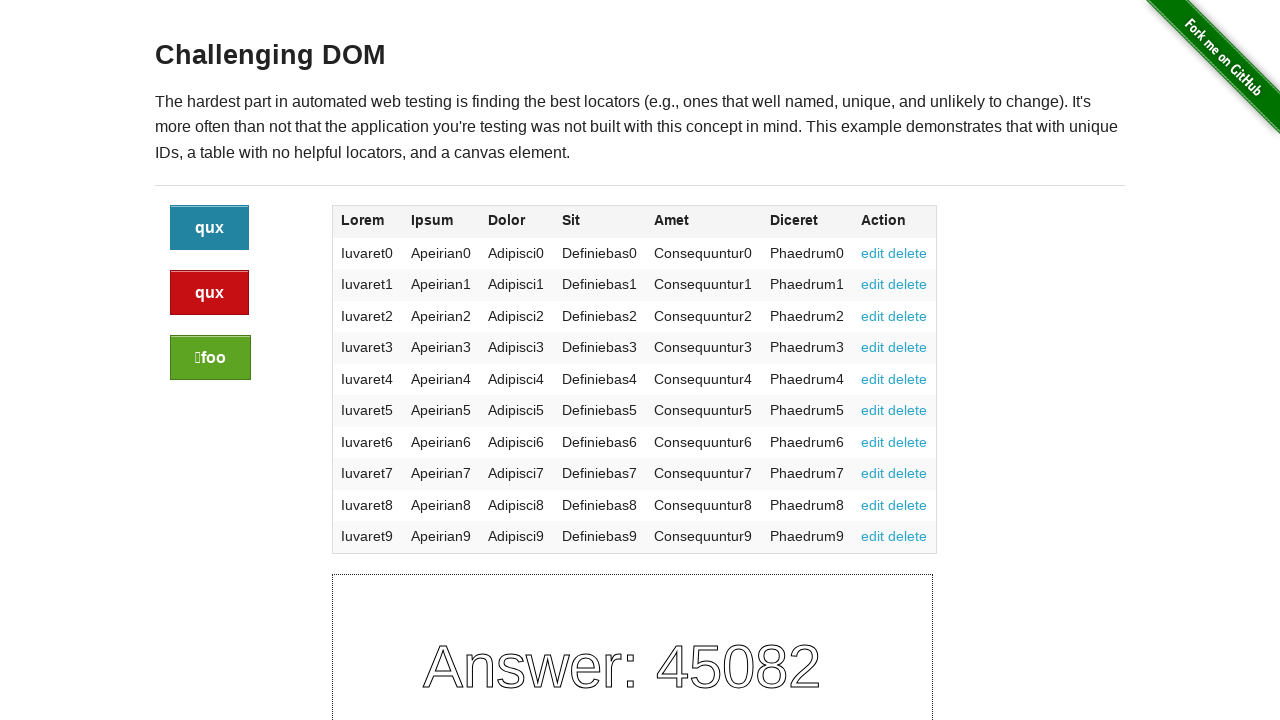